Tests alert and confirmation popup handling on an automation practice page by entering a name, triggering alerts, and accepting/dismissing them

Starting URL: https://rahulshettyacademy.com/AutomationPractice/

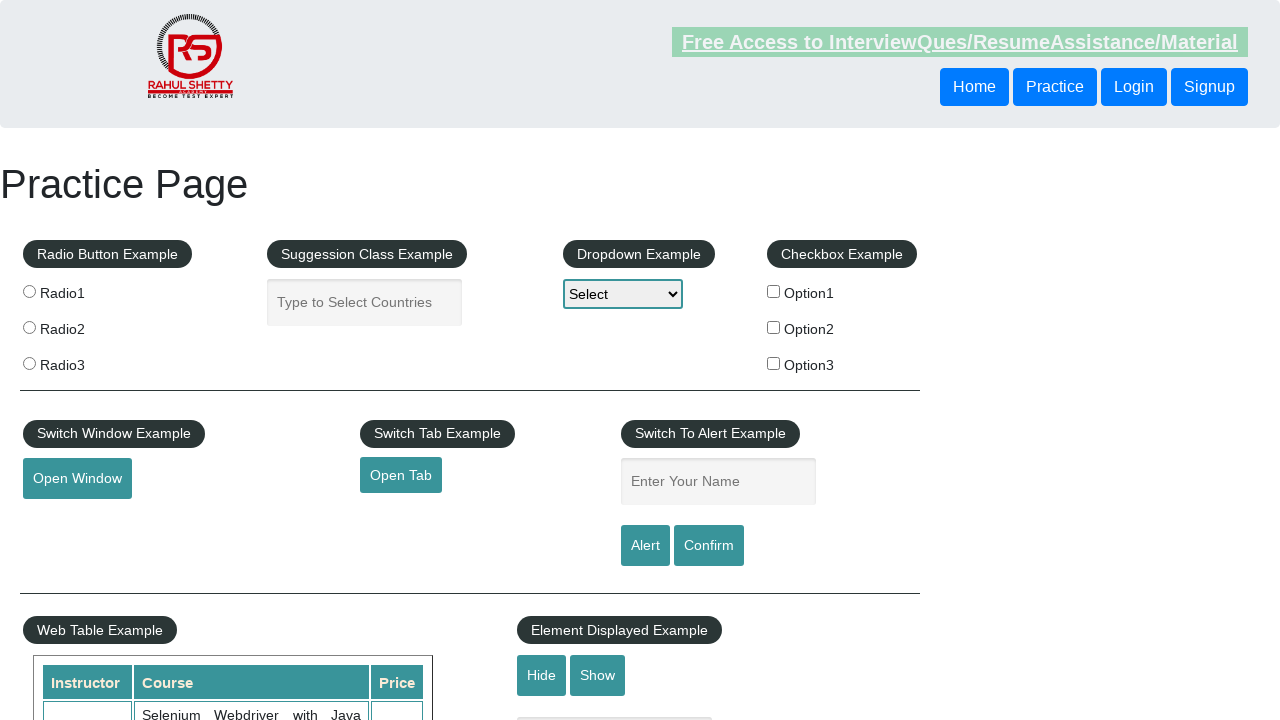

Filled name input field with 'Akhira' on input#name
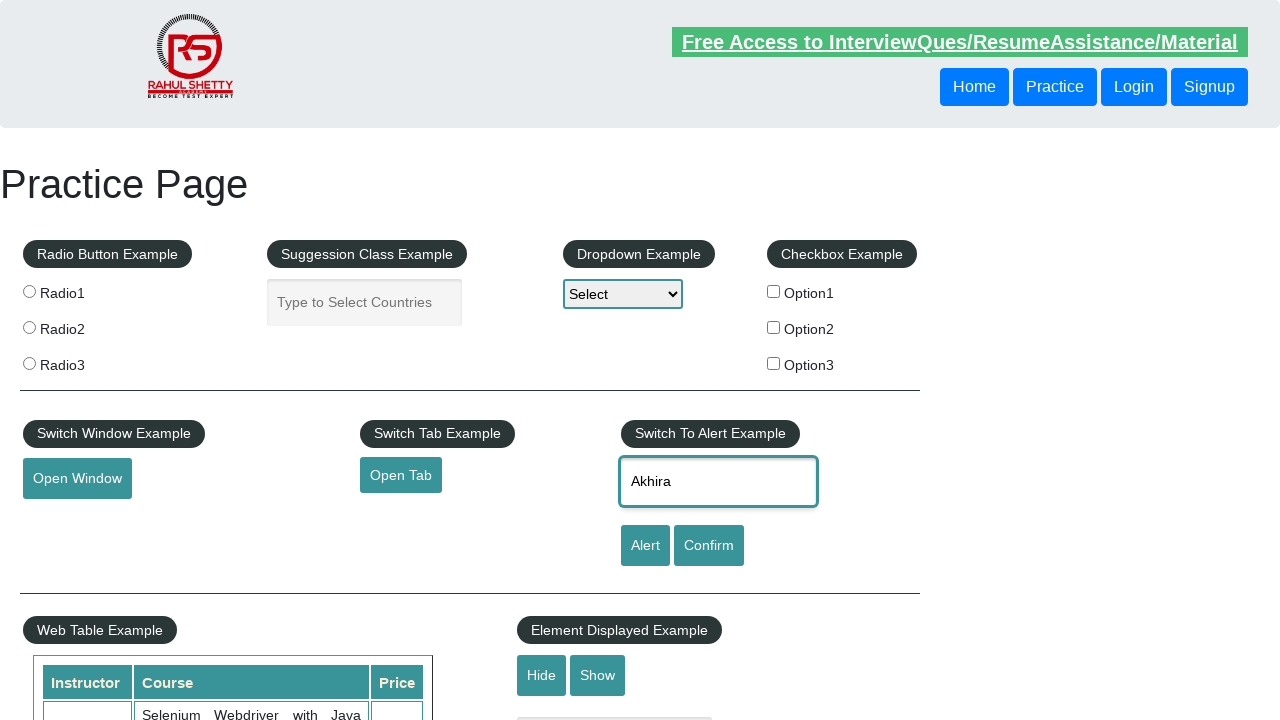

Clicked alert button to trigger alert popup at (645, 546) on input#alertbtn
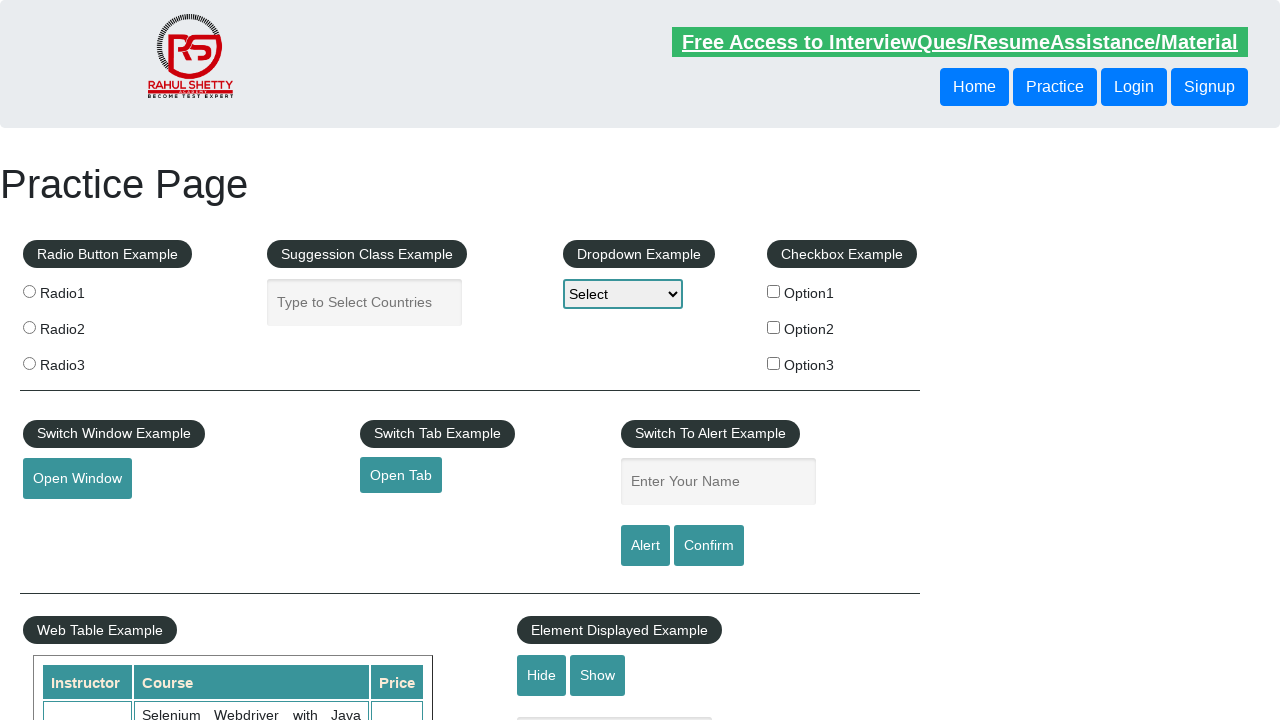

Set up dialog handler to accept alert
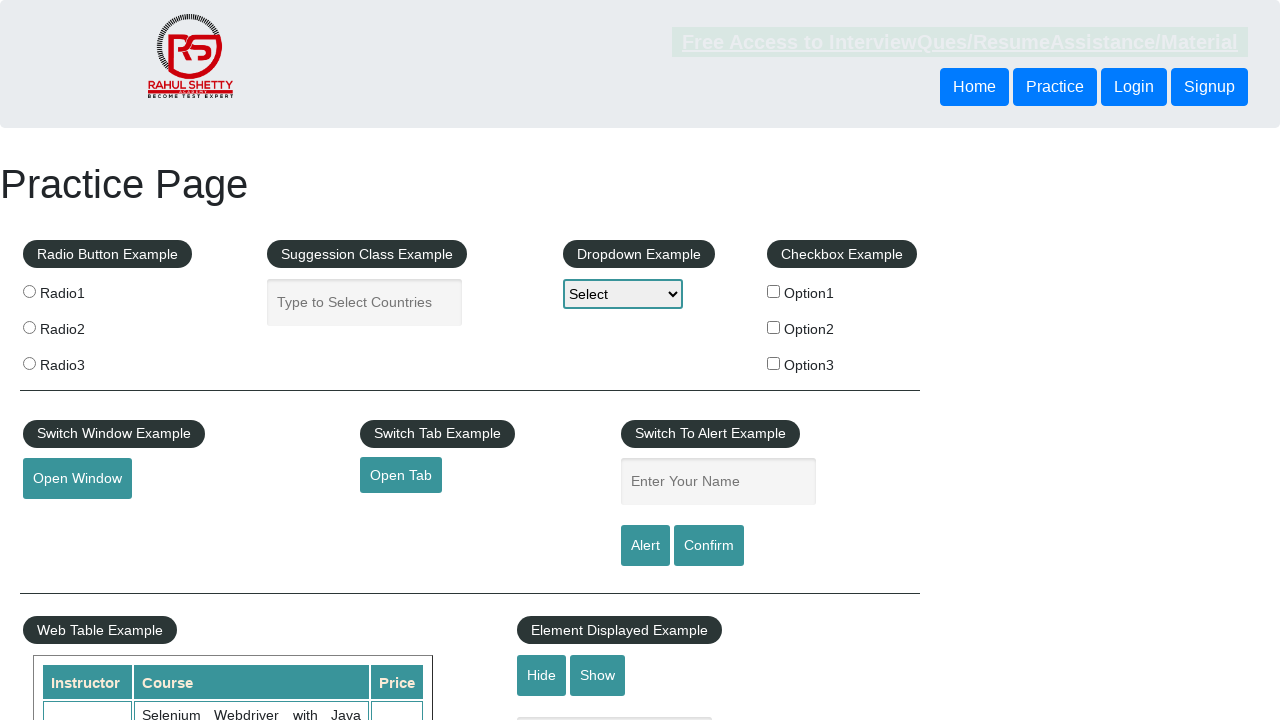

Waited for alert handling to complete
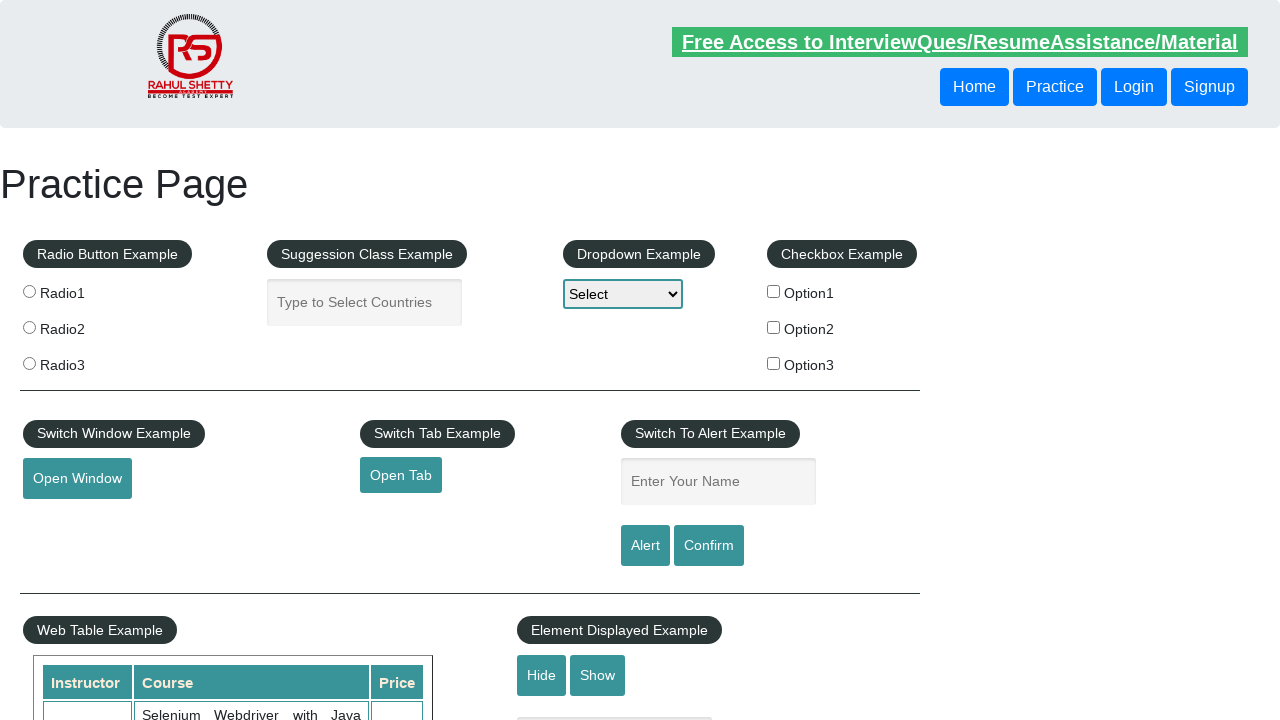

Filled name input field again with 'Akhira' on input#name
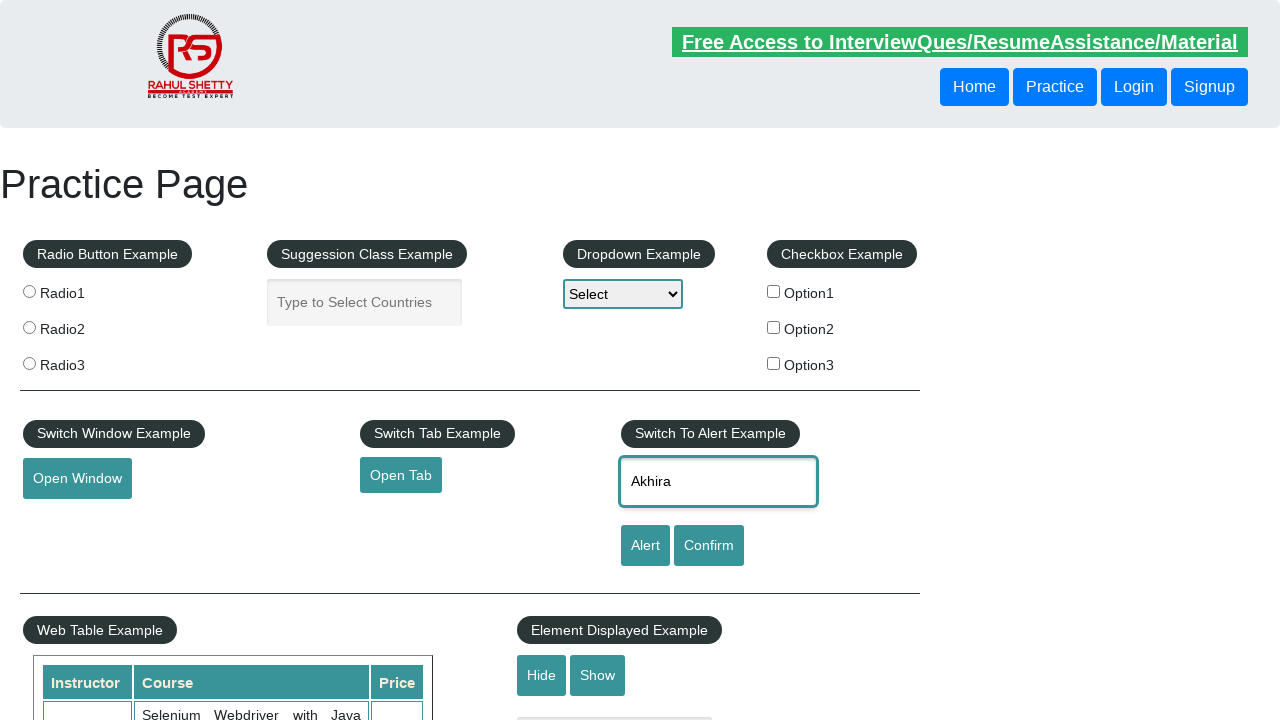

Set up dialog handler to dismiss confirmation popup
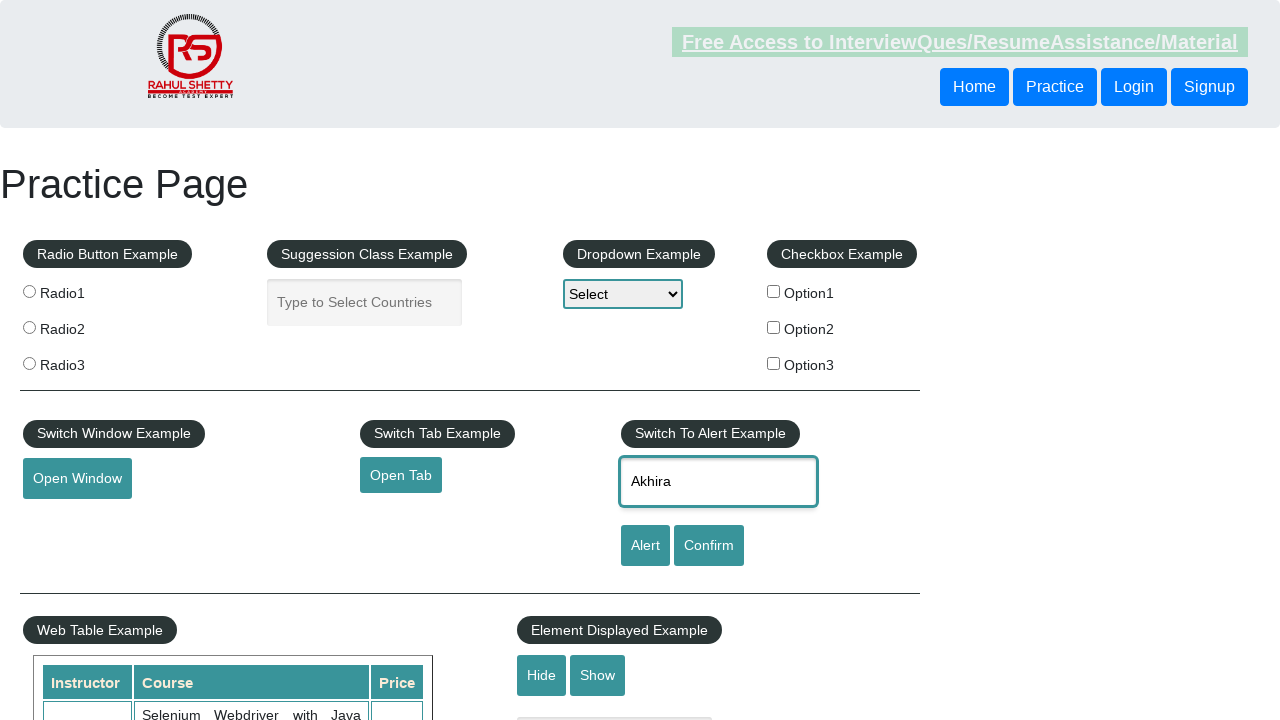

Clicked confirm button to trigger confirmation dialog at (709, 546) on input#confirmbtn
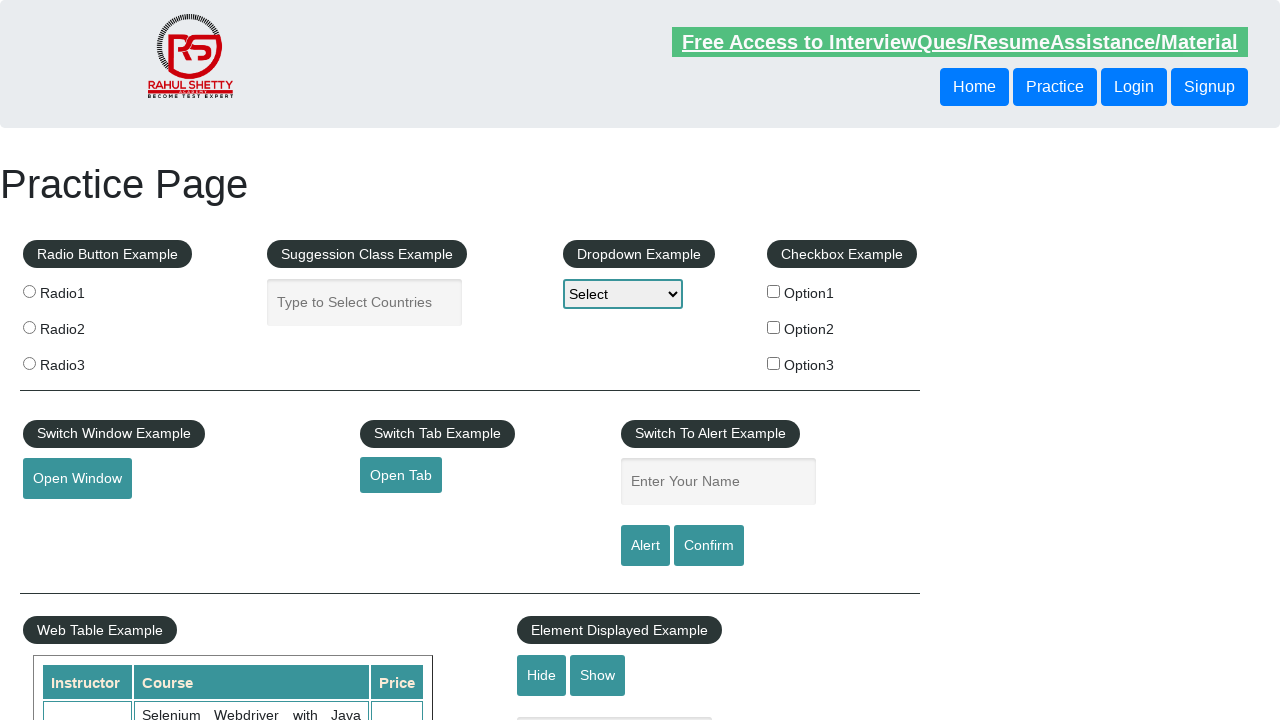

Waited for confirmation dialog handling to complete
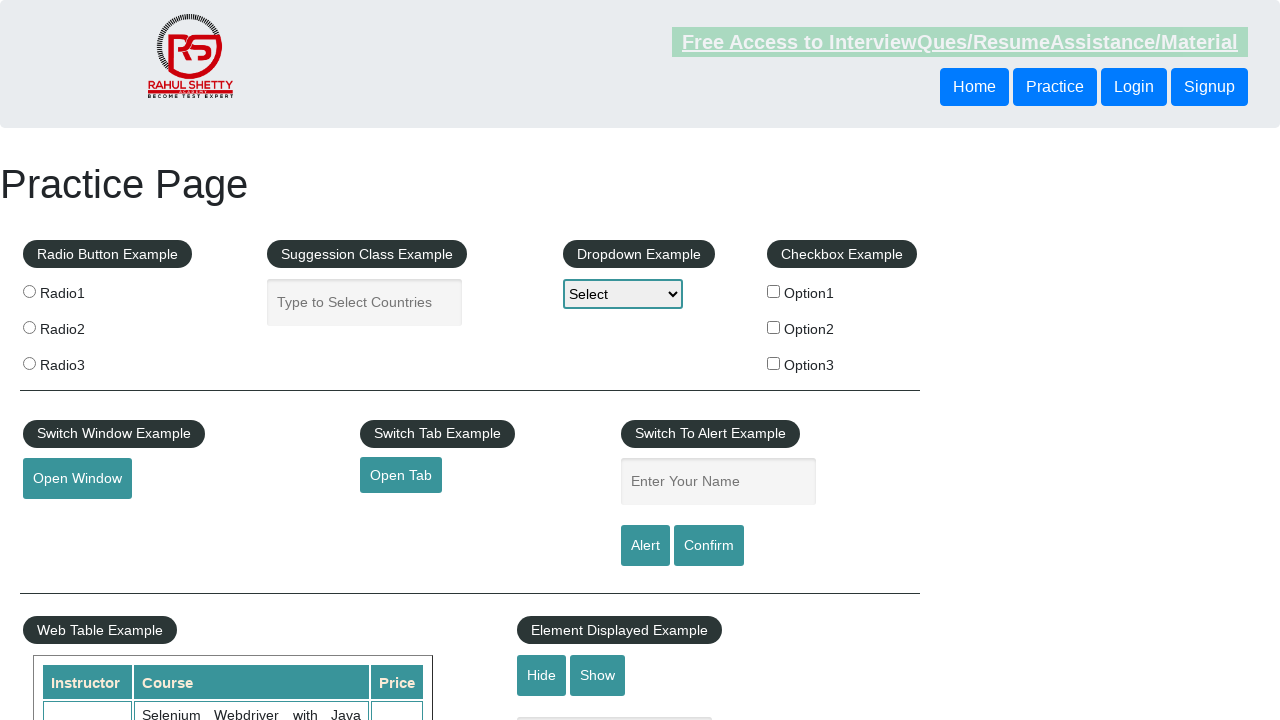

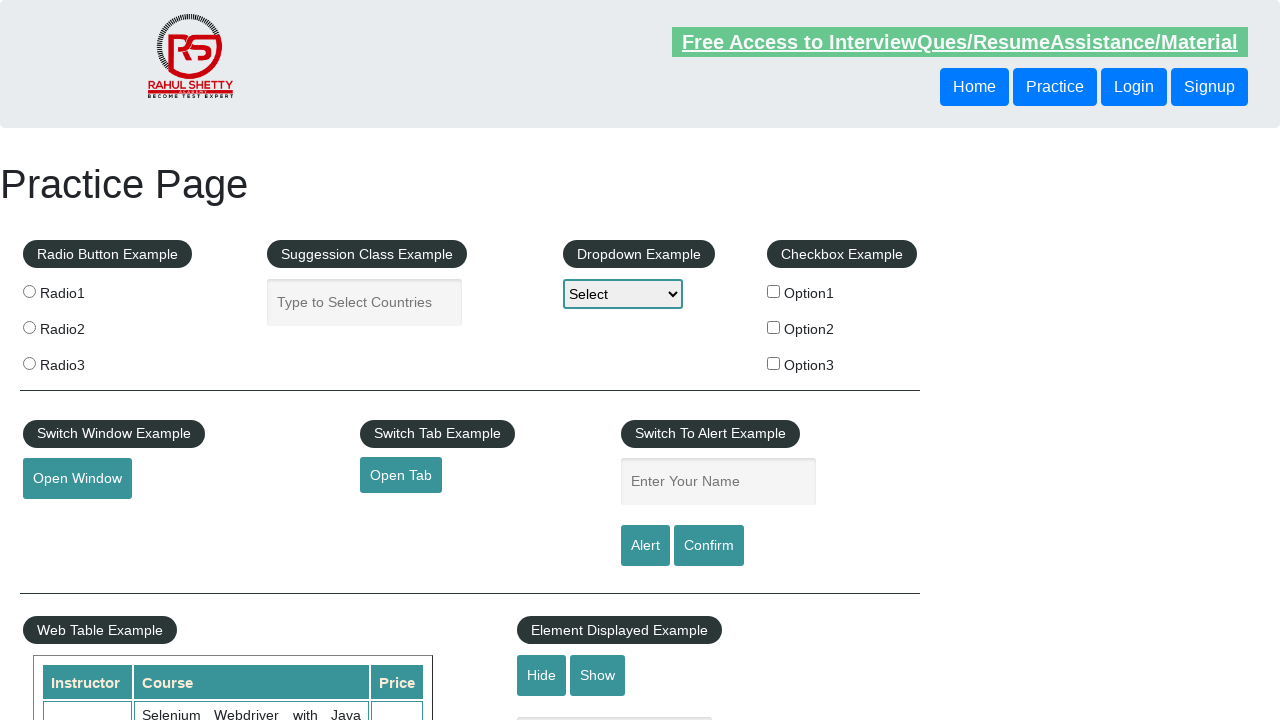